Tests e-commerce cart functionality by adding specific vegetables (Carrot, Cucumber, Beetroot, Beans) to cart, proceeding to checkout, and applying a promo code to verify discount application.

Starting URL: https://rahulshettyacademy.com/seleniumPractise/#/

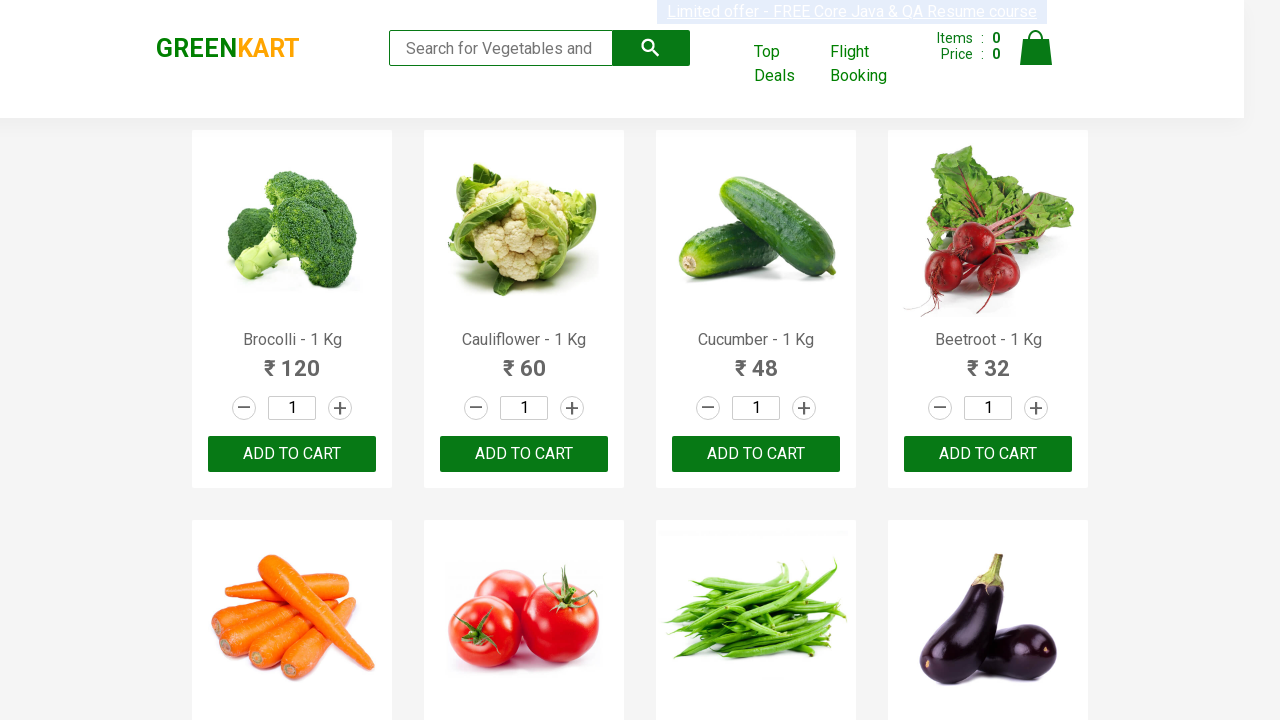

Waited for products to load
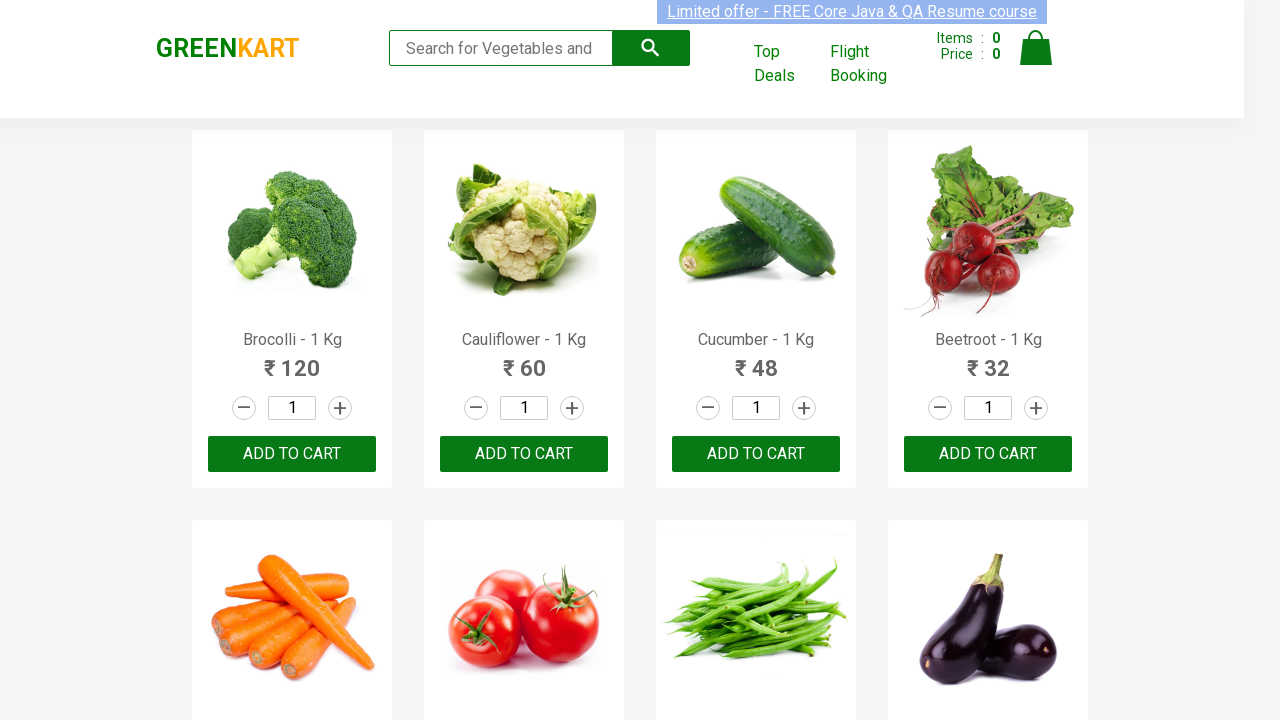

Retrieved all product elements from page
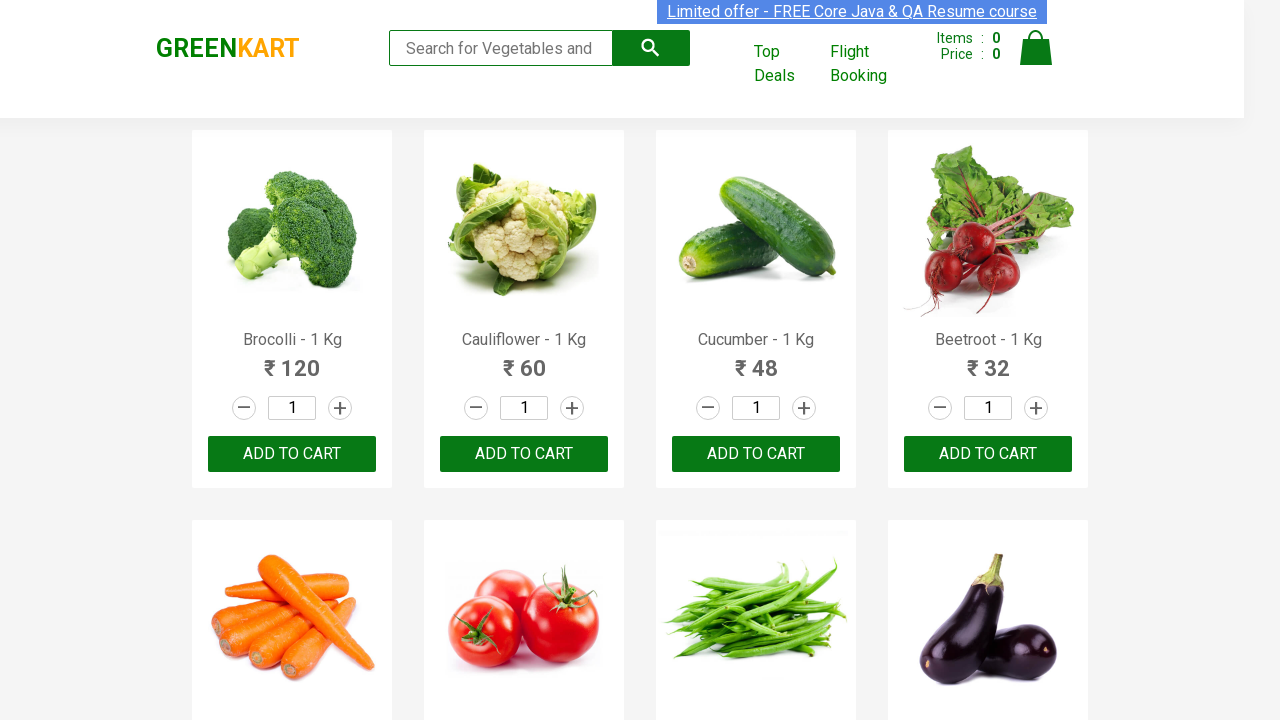

Added Cucumber to cart at (756, 454) on div.product-action button >> nth=2
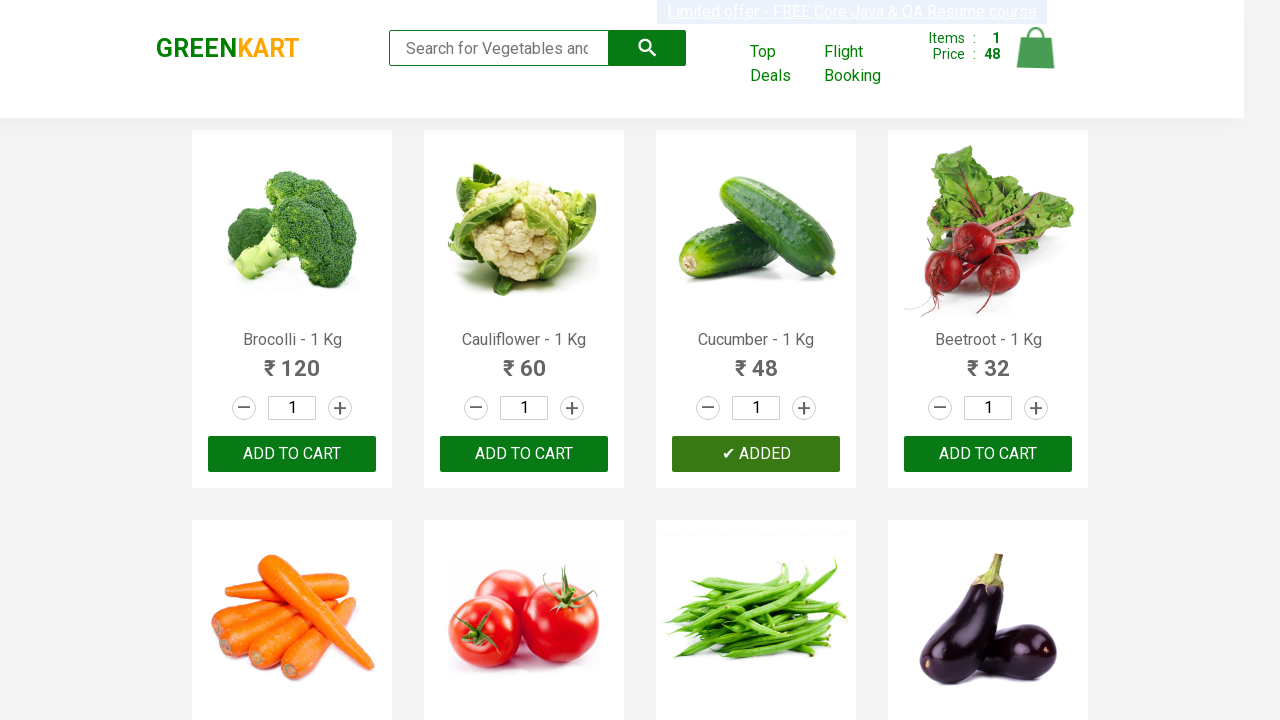

Added Beetroot to cart at (988, 454) on div.product-action button >> nth=3
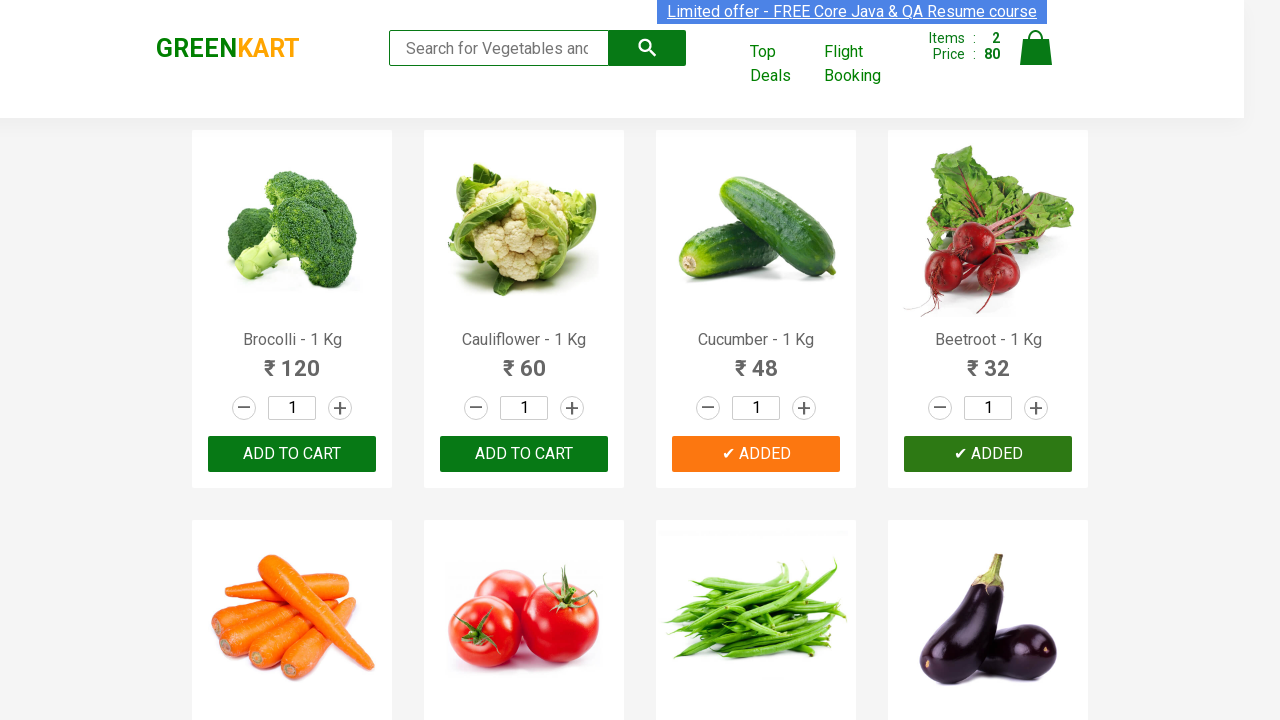

Added Carrot to cart at (292, 360) on div.product-action button >> nth=4
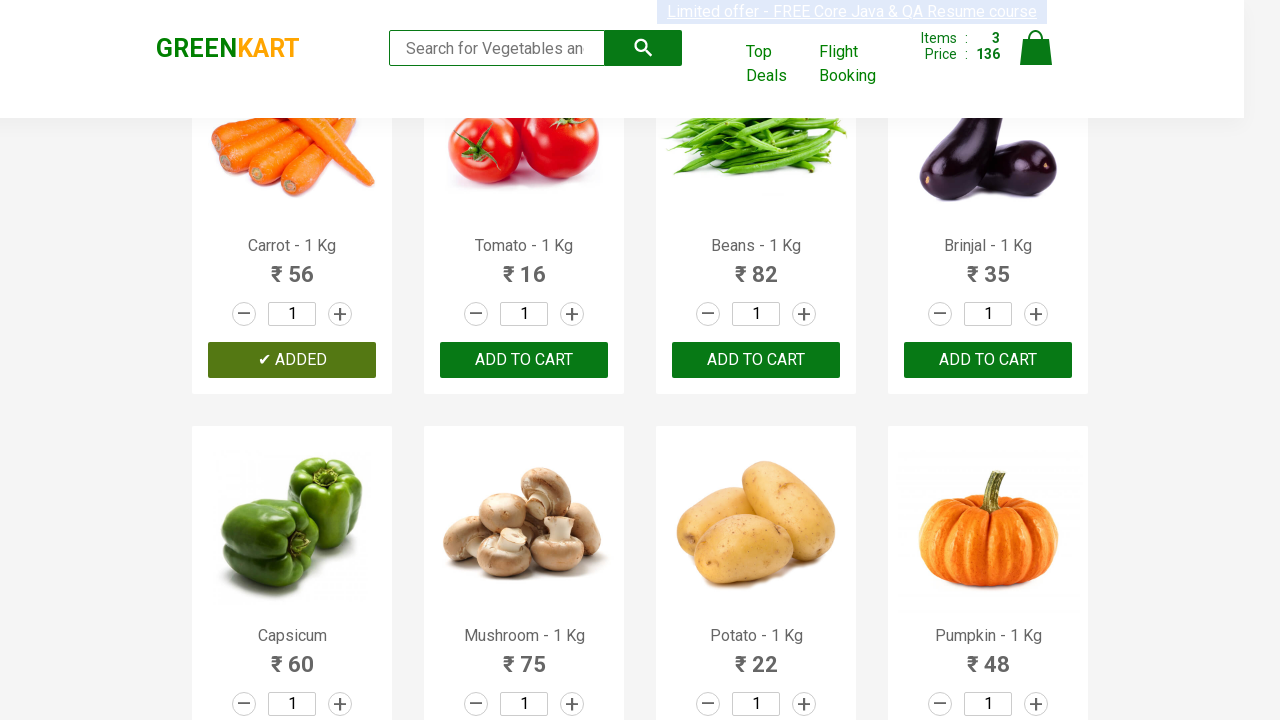

Added Beans to cart at (756, 360) on div.product-action button >> nth=6
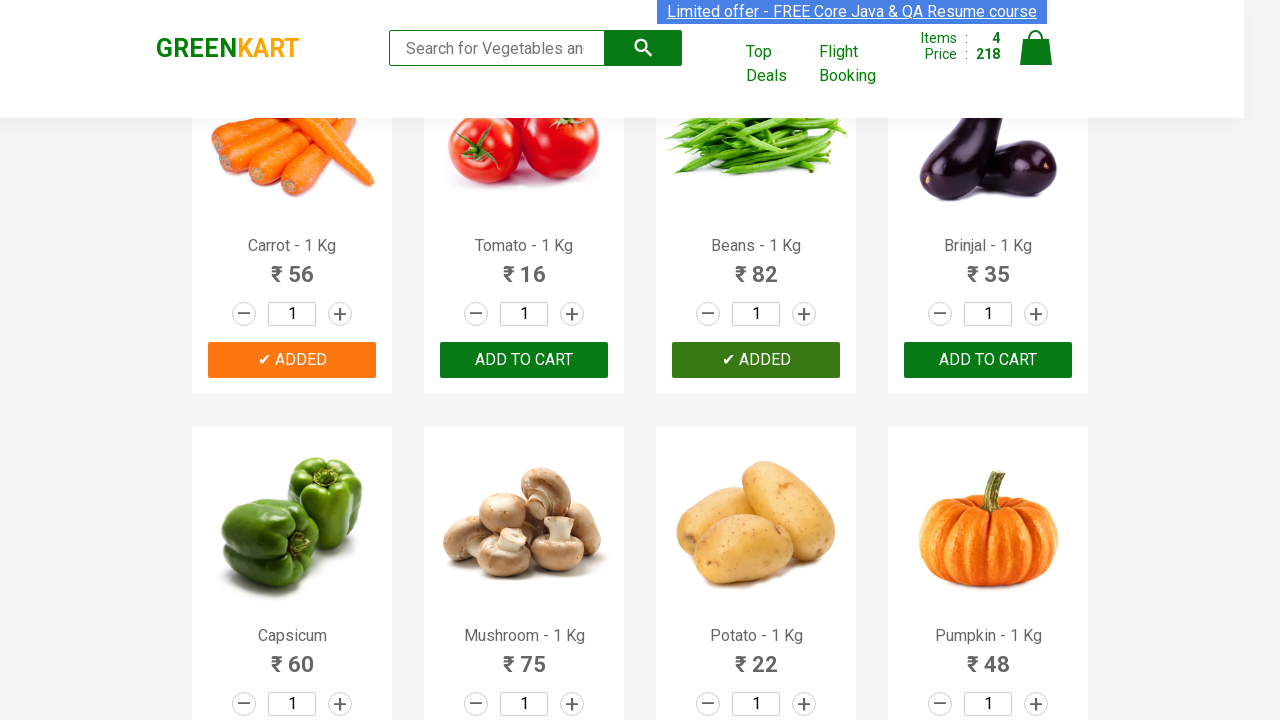

Clicked on cart icon to view cart at (1036, 48) on a.cart-icon img[alt='Cart']
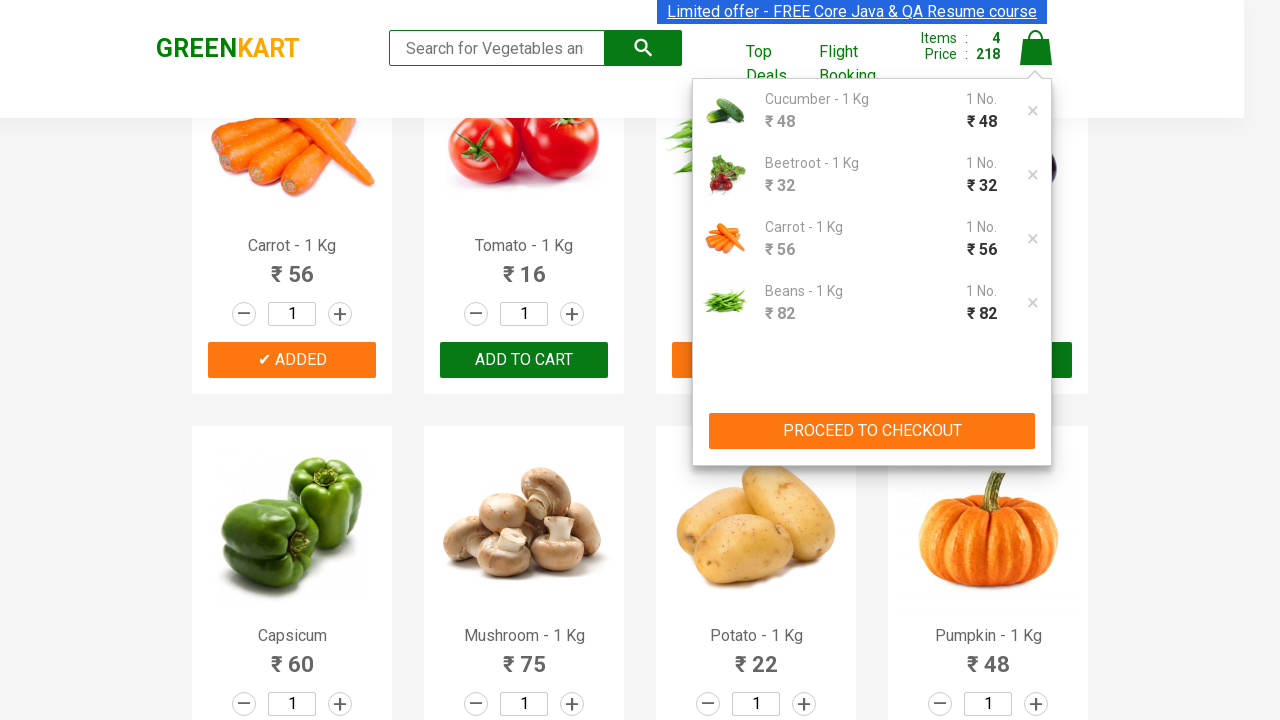

Clicked PROCEED TO CHECKOUT button at (872, 431) on xpath=//div[@class='action-block']/button[contains(text(), 'PROCEED TO CHECKOUT'
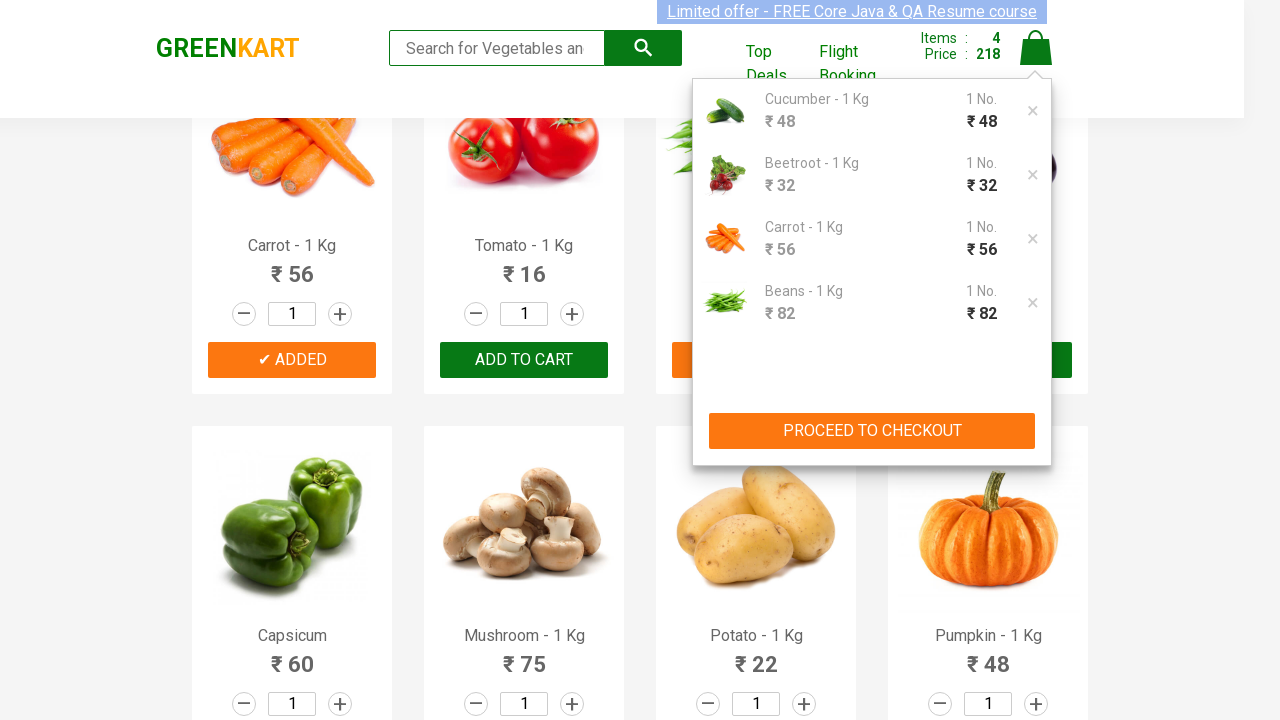

Entered promo code 'rahulshettyacademy' on input.promoCode
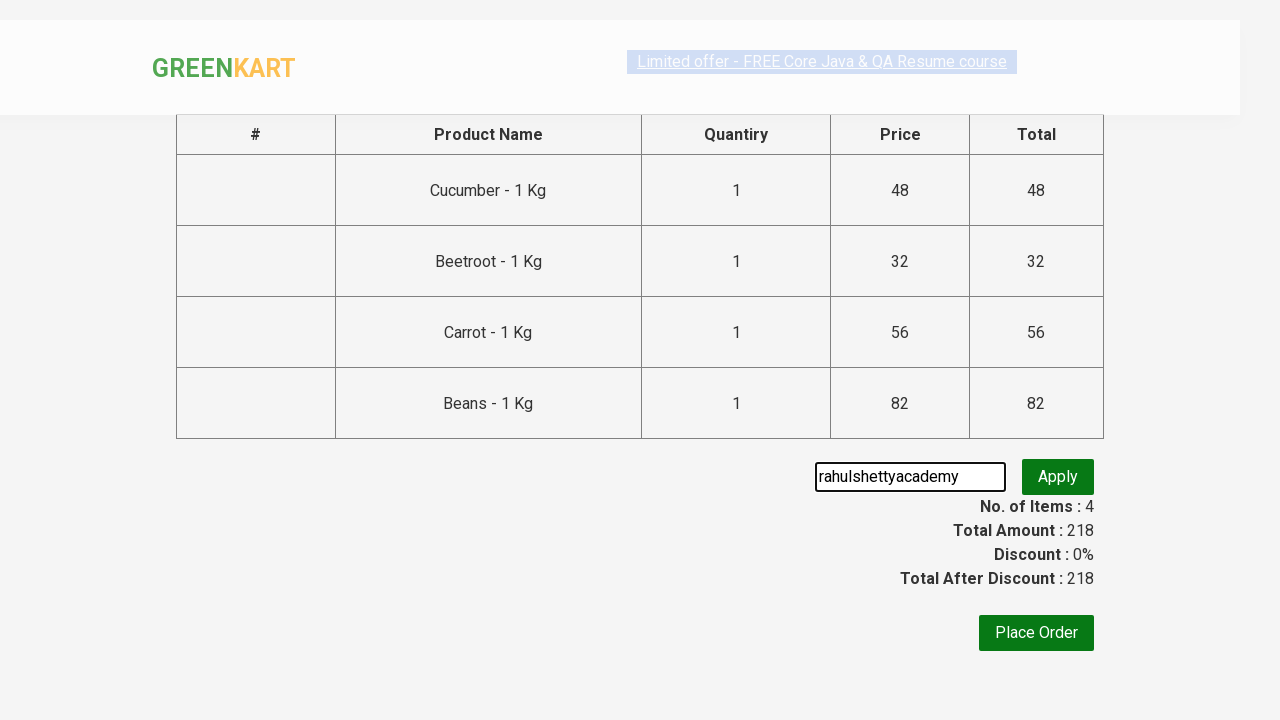

Clicked Apply button to apply promo code at (1058, 477) on button.promoBtn
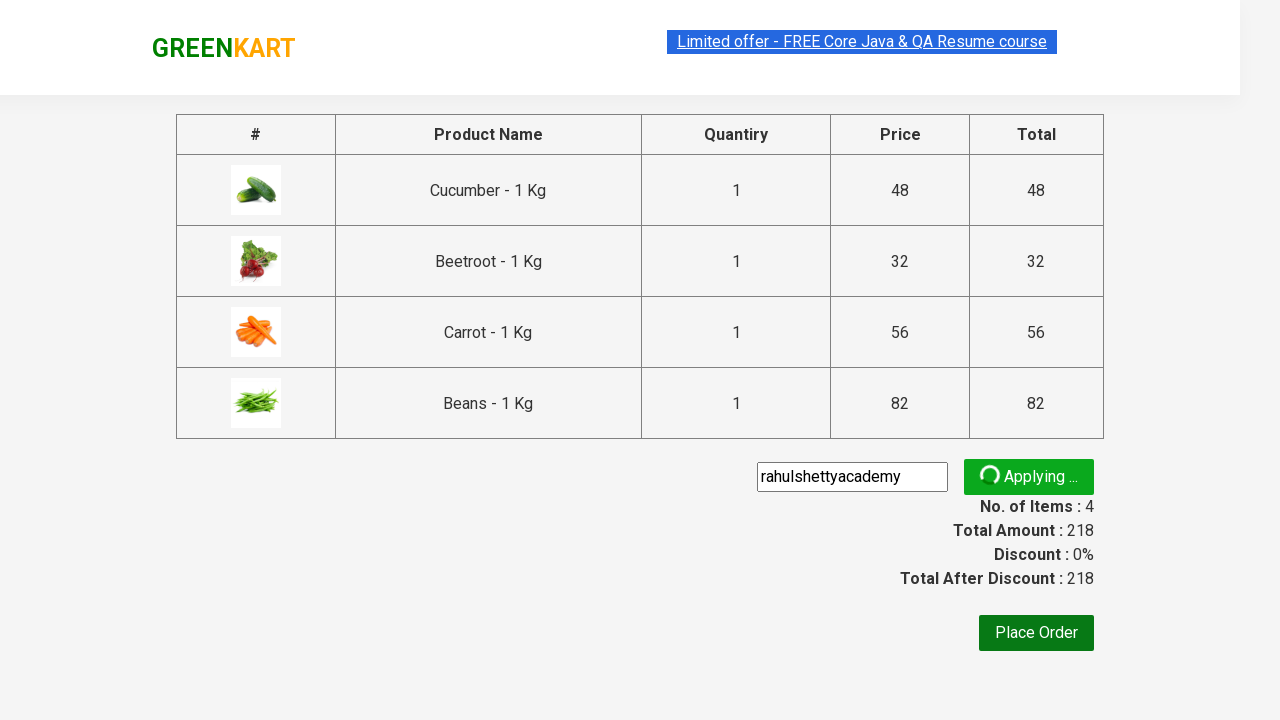

Promo code successfully applied
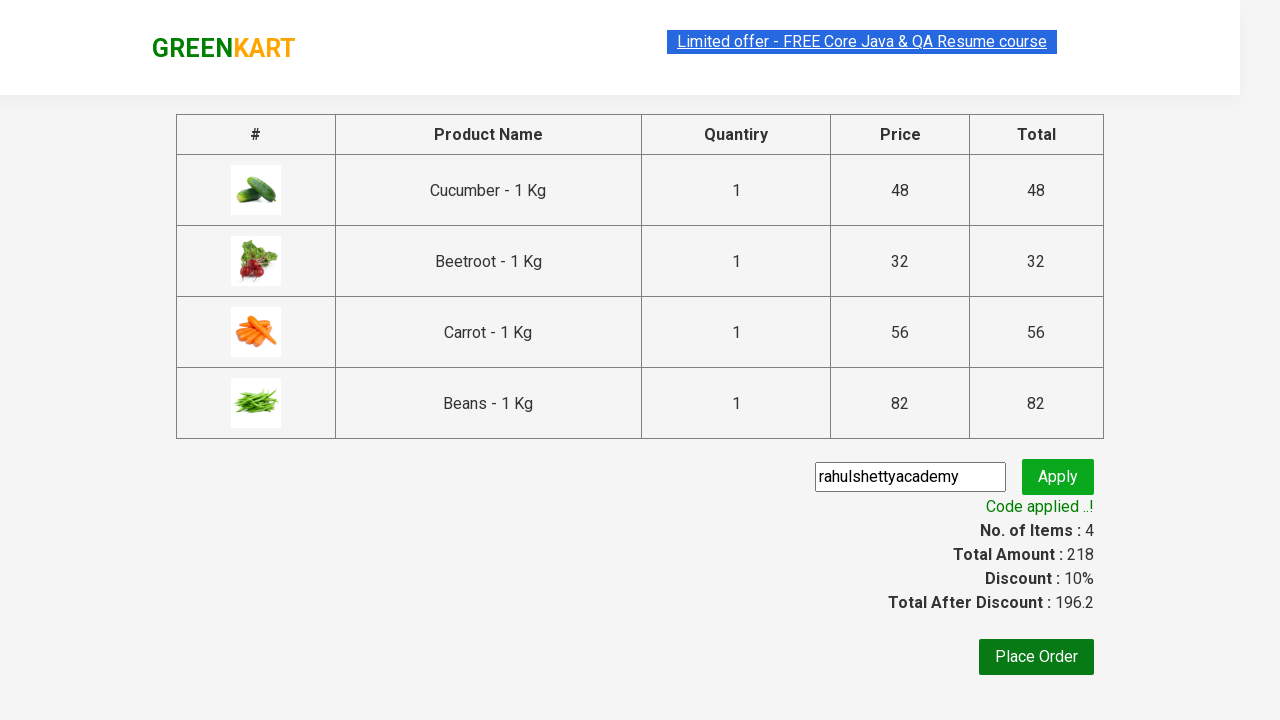

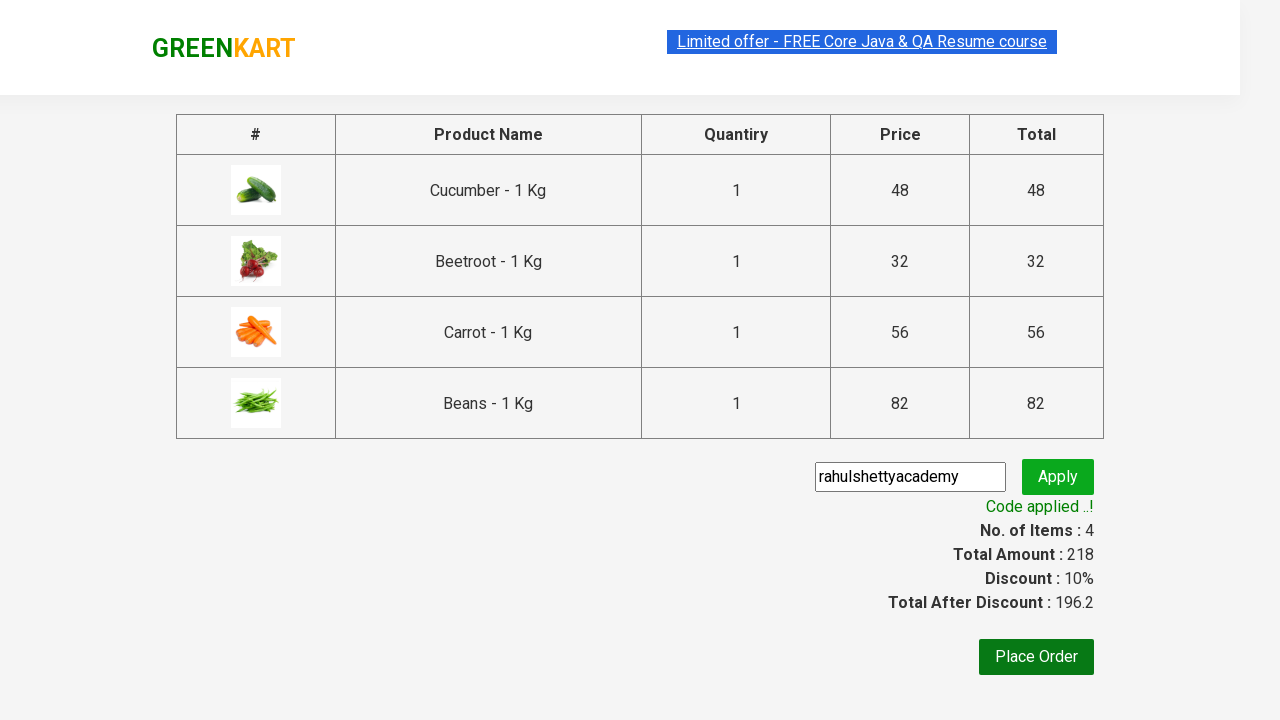